Tests registration form with invalid email format to verify email validation error messages

Starting URL: https://alada.vn/tai-khoan/dang-ky.html

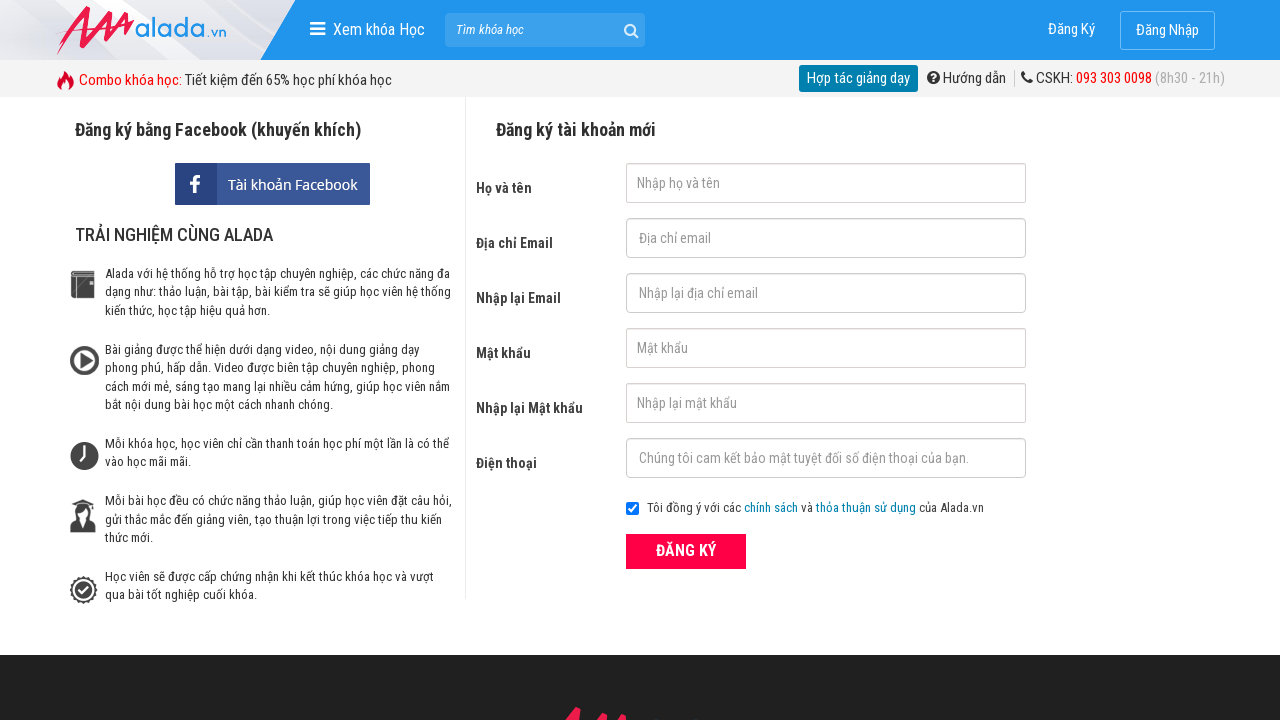

Filled first name field with 'Mau Ho' on #txtFirstname
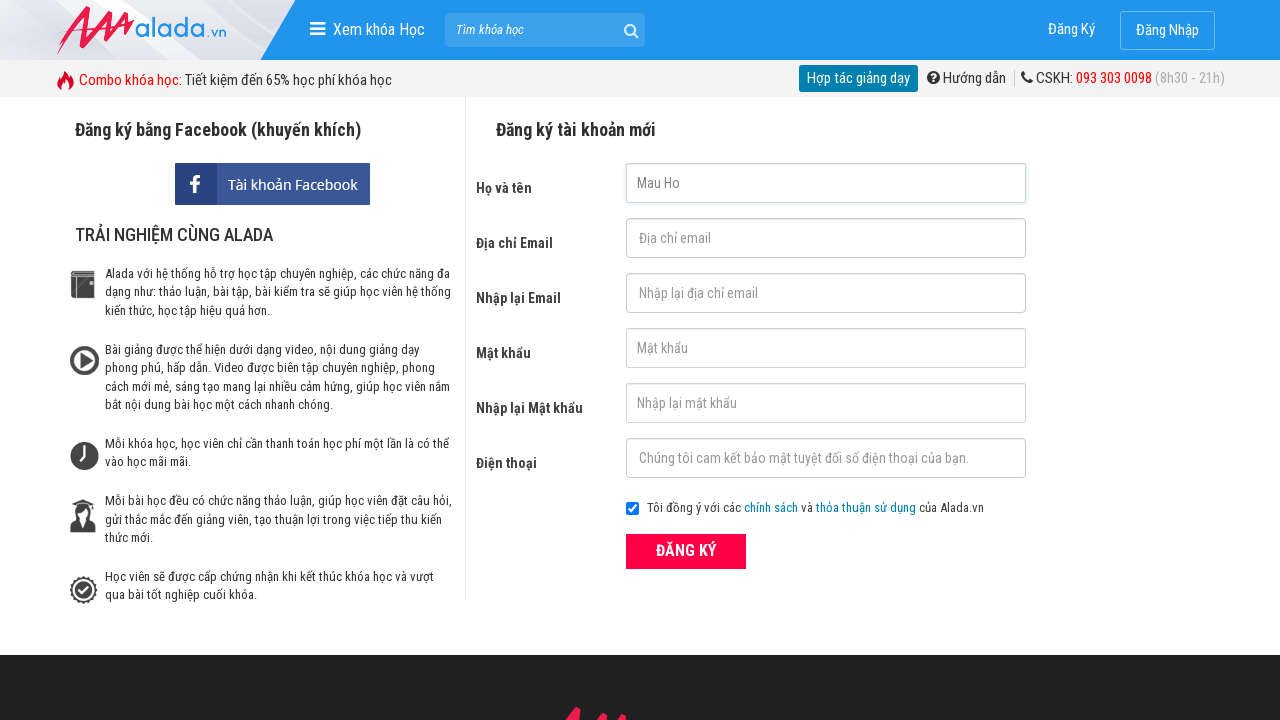

Filled email field with invalid format '123.123@1@23' on #txtEmail
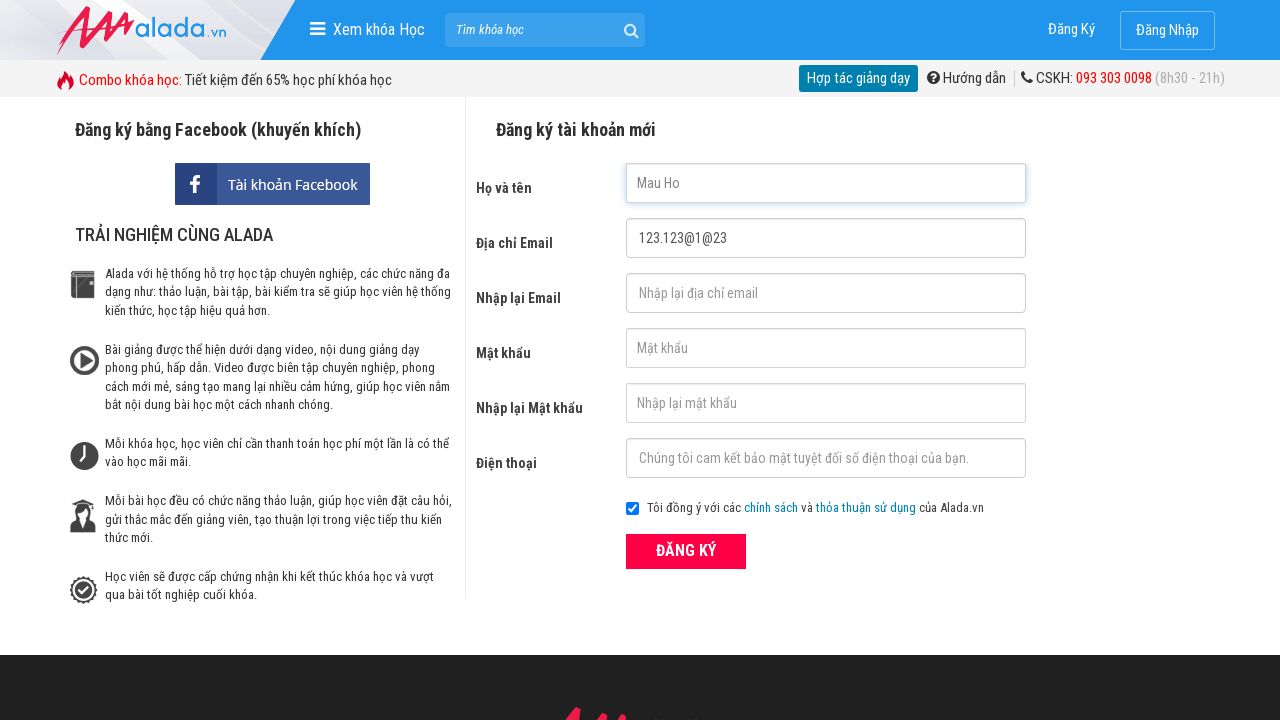

Filled confirm email field with invalid format '123.123@1@23' on #txtCEmail
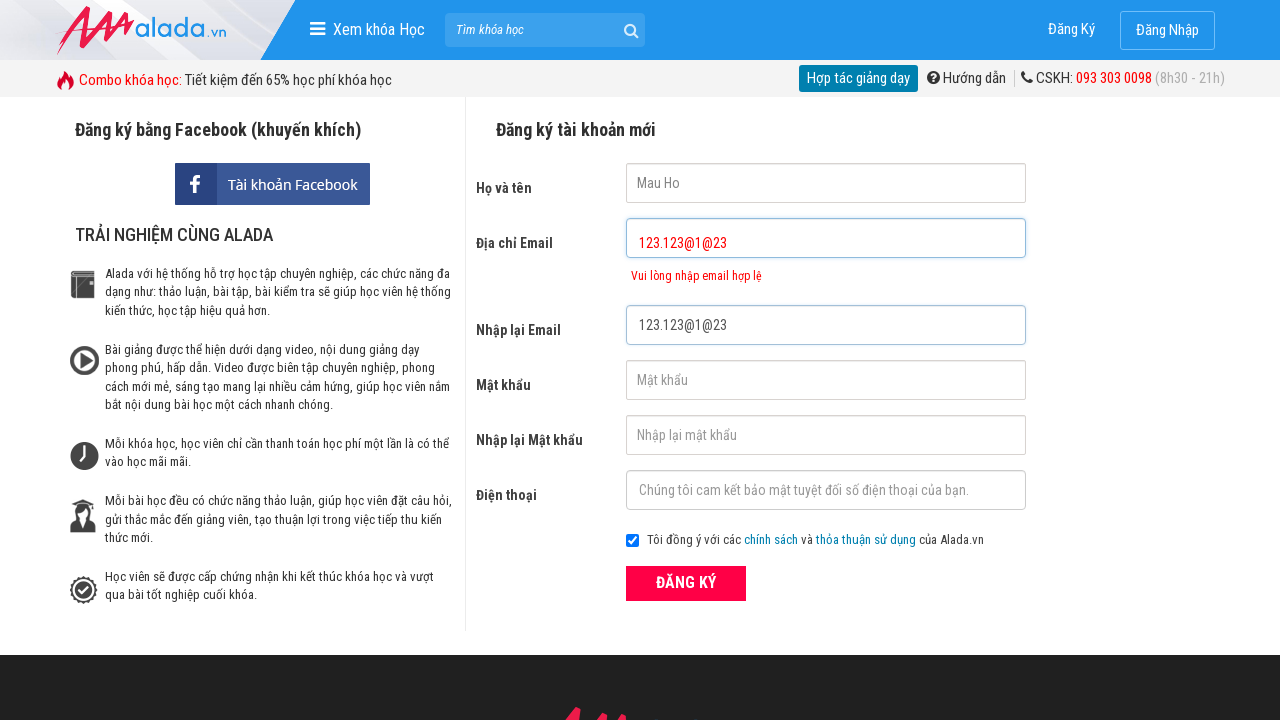

Filled password field with '12345678' on #txtPassword
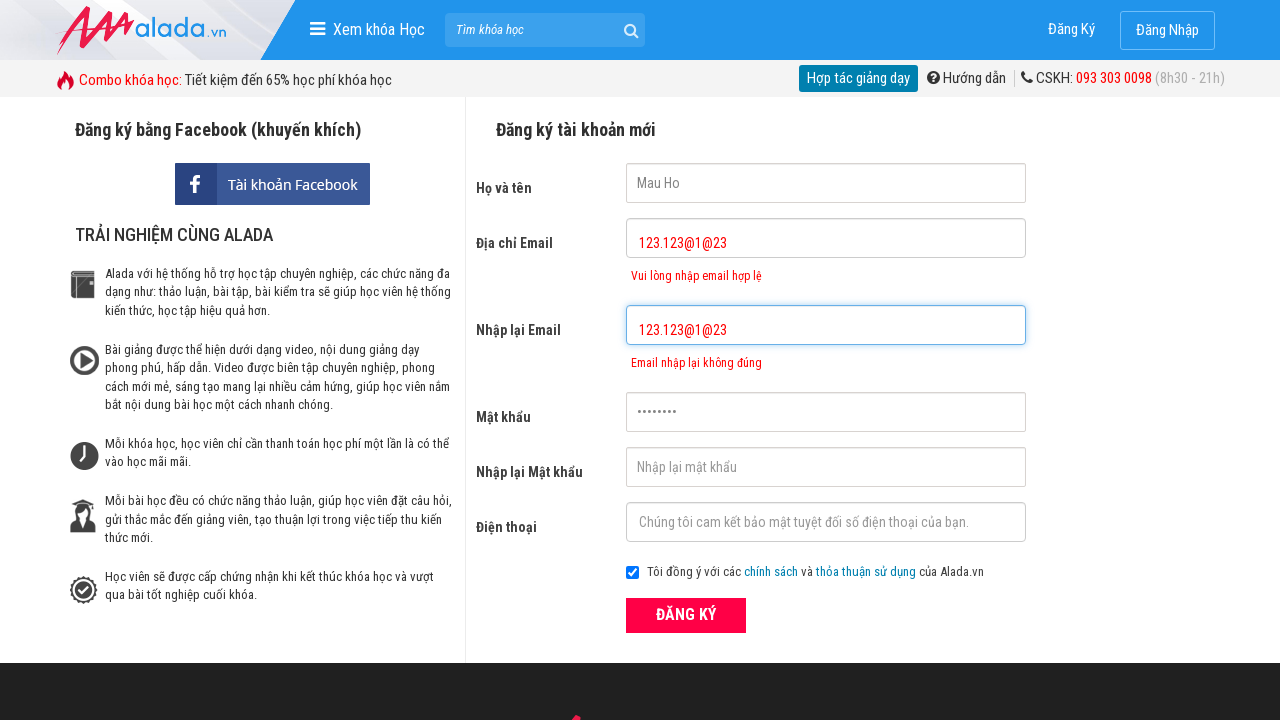

Filled confirm password field with '12345678' on #txtCPassword
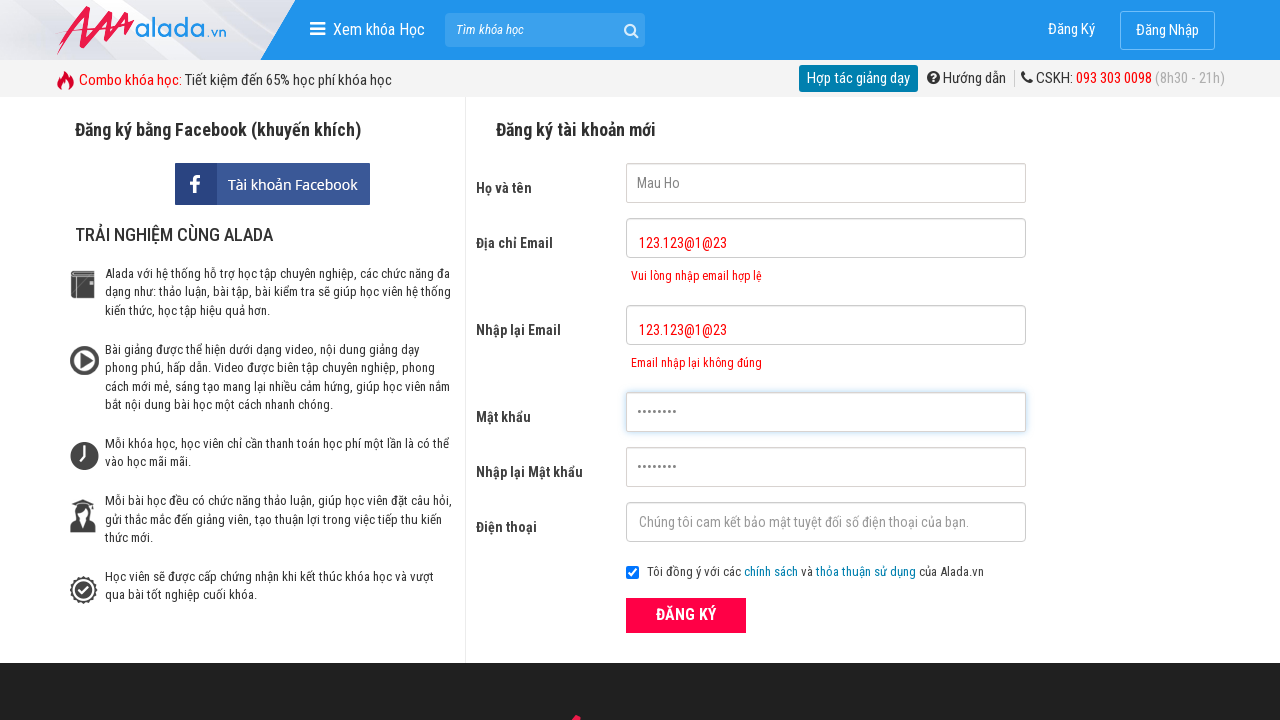

Filled phone field with '0939303082' on #txtPhone
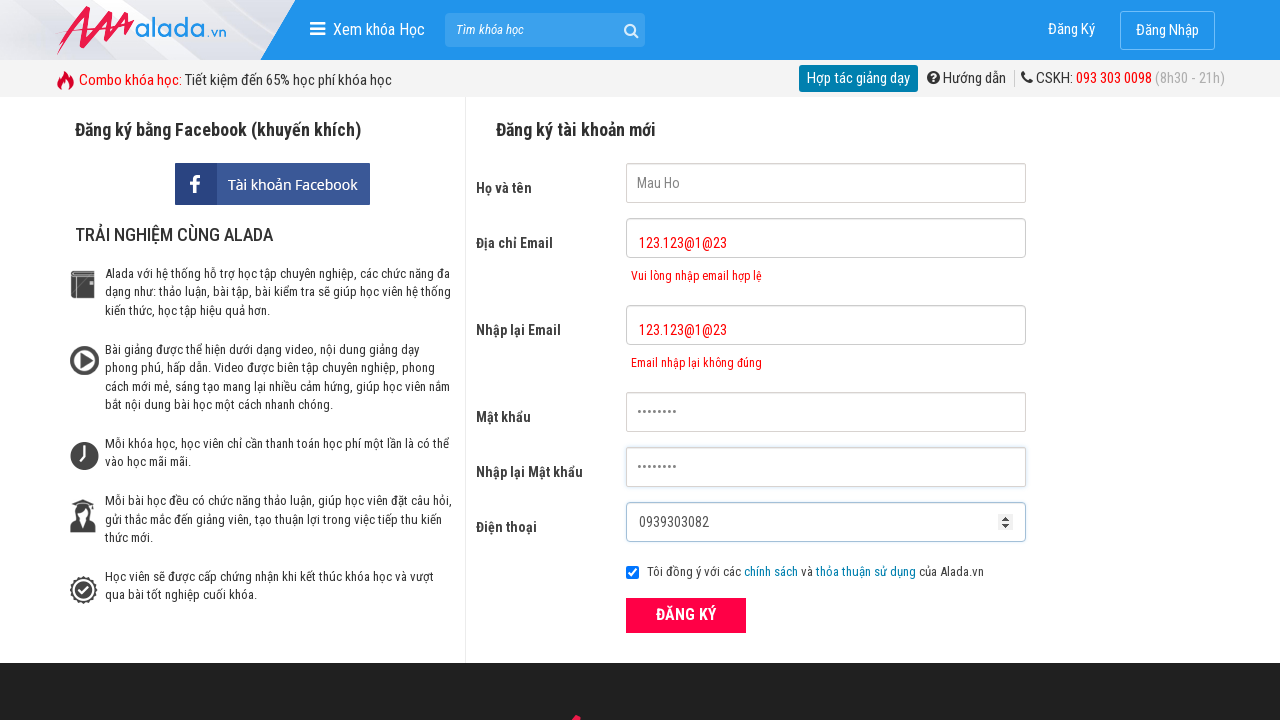

Clicked registration form submit button at (686, 615) on xpath=//form[@id='frmLogin']//button
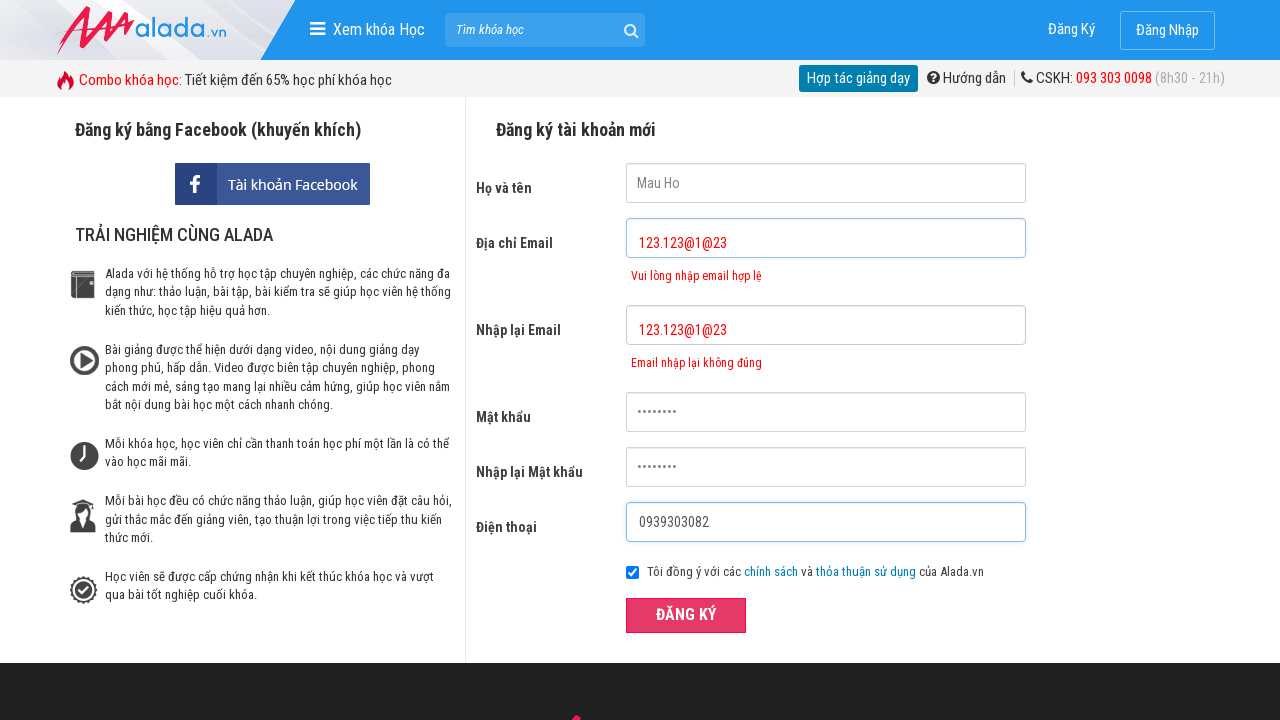

Verified email error message is visible
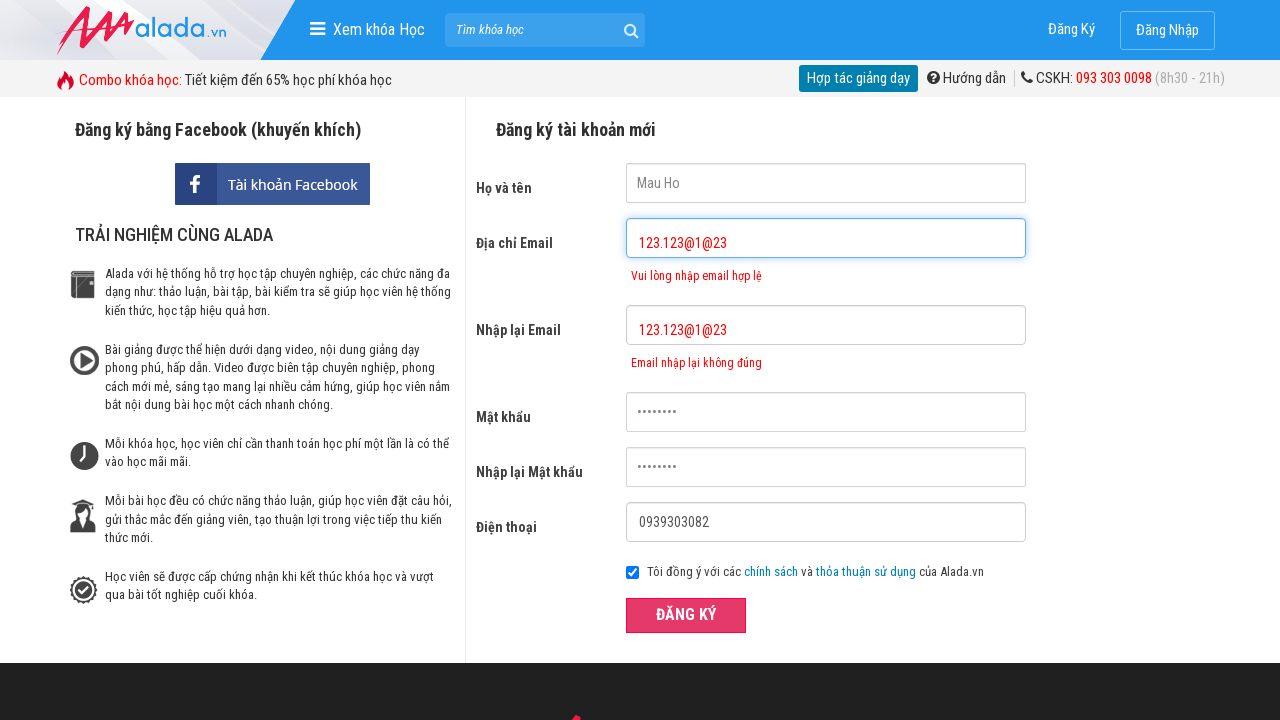

Verified confirm email error message is visible
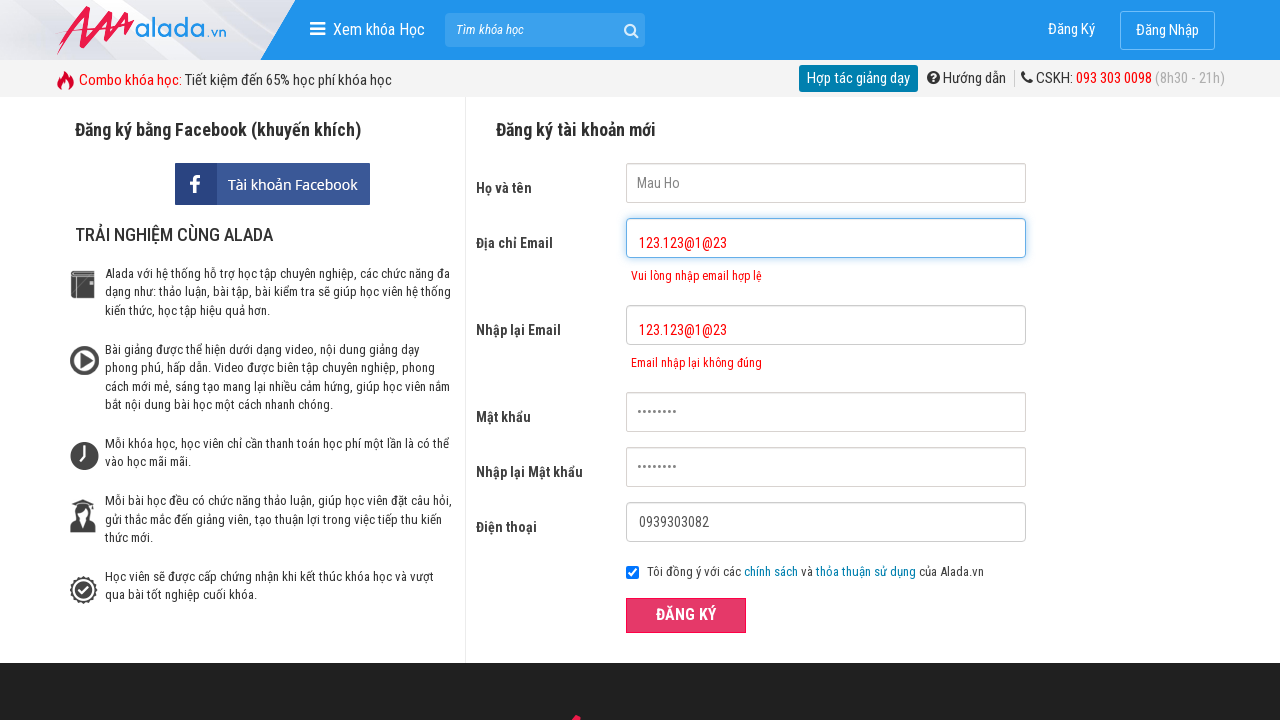

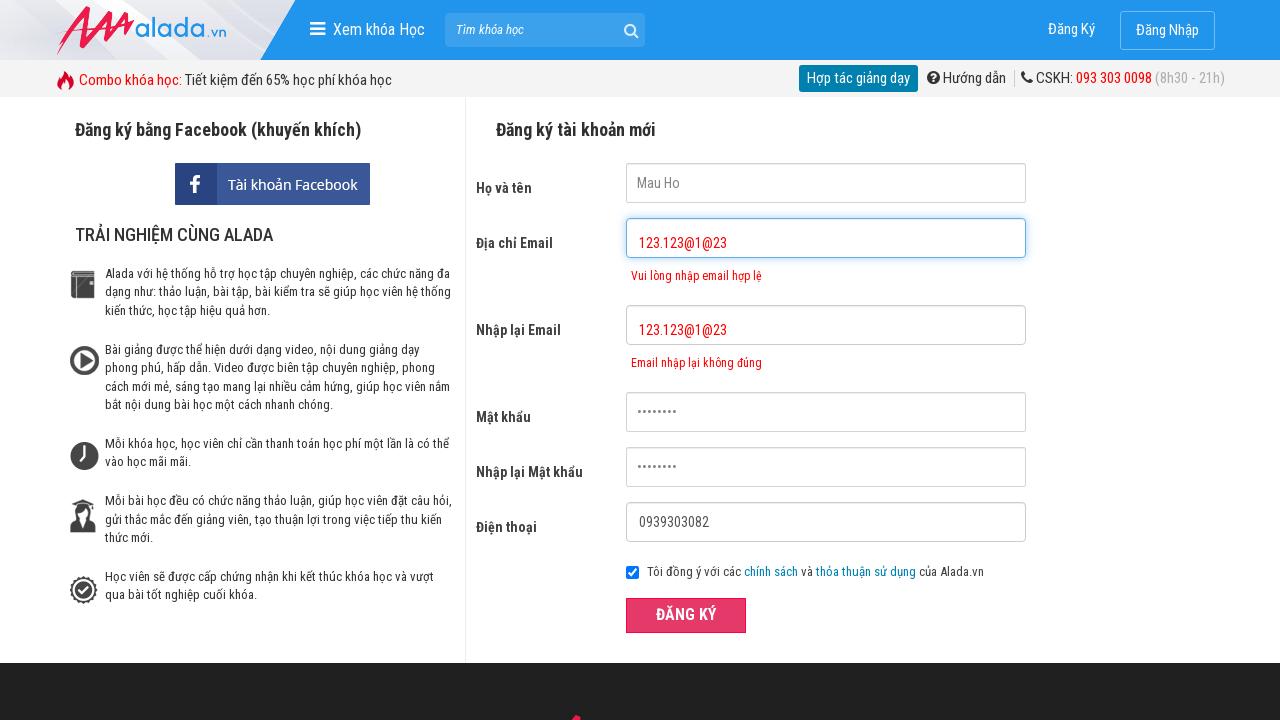